Tests ZIP code validation with letters instead of digits to verify error handling

Starting URL: https://www.sharelane.com/cgi-bin/register.py

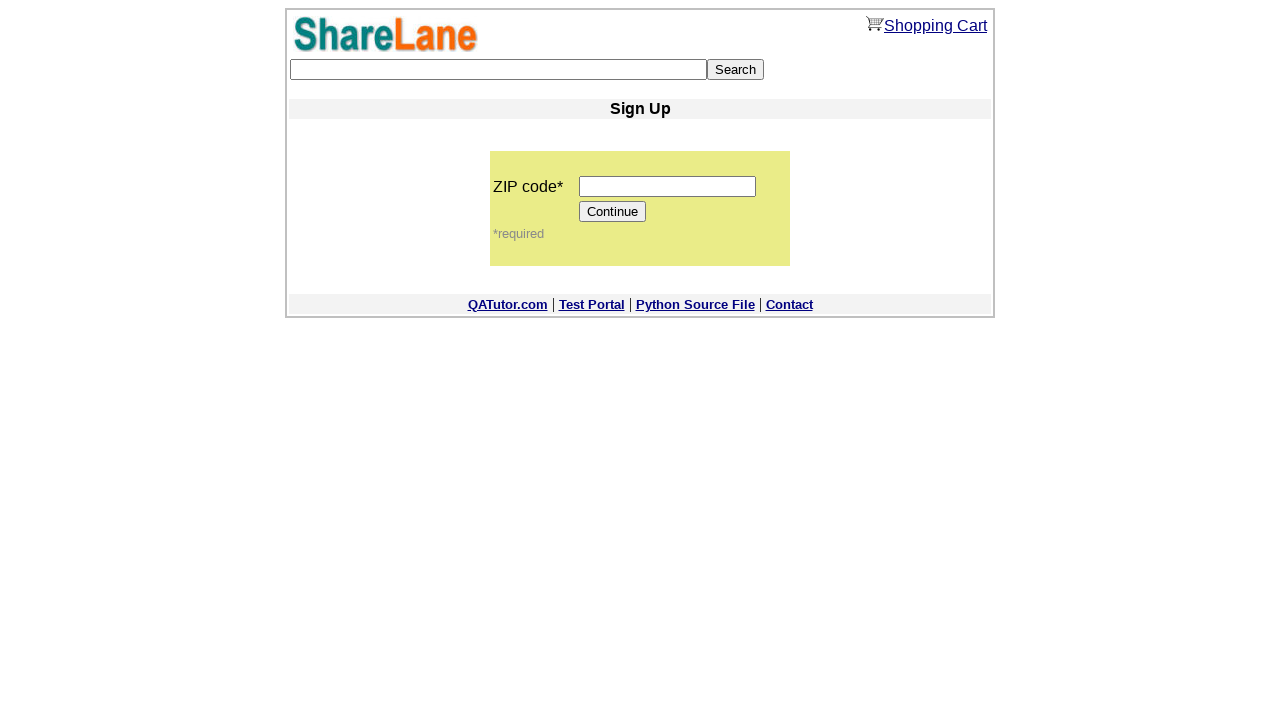

Filled ZIP code field with letters 'qwertr' instead of digits on input[name='zip_code']
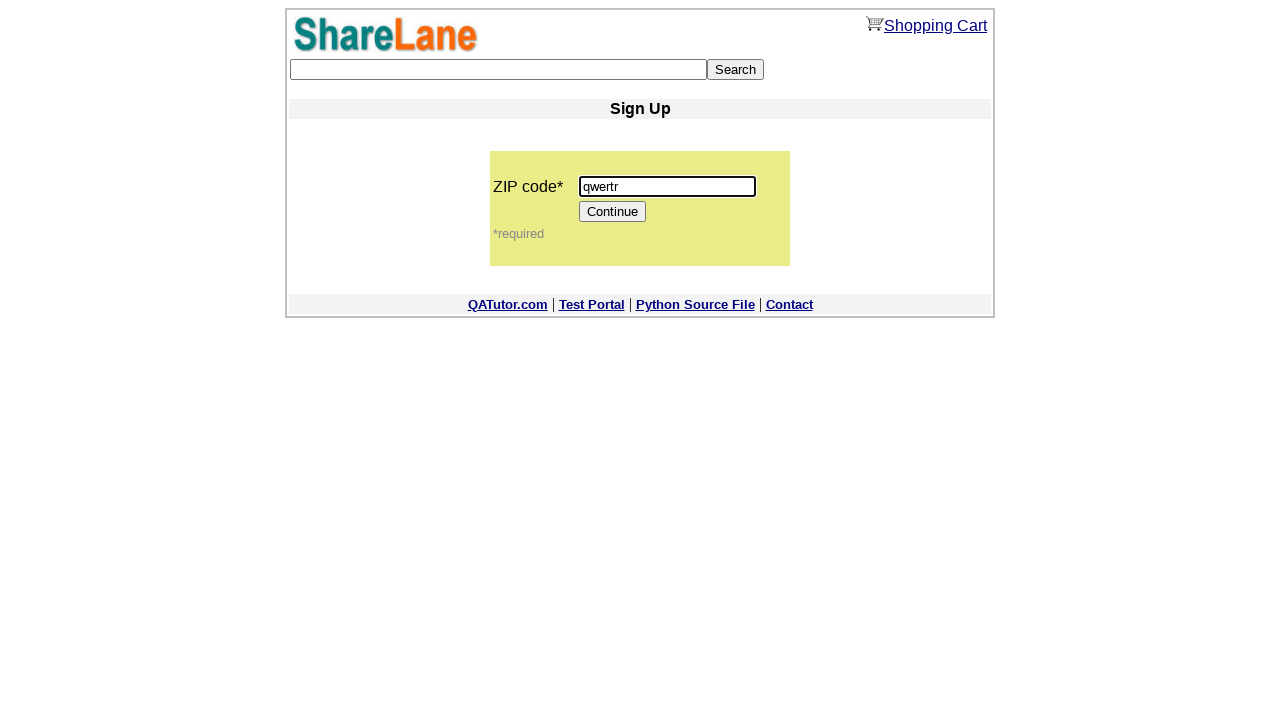

Clicked Continue button to submit invalid ZIP code at (613, 212) on input[value='Continue']
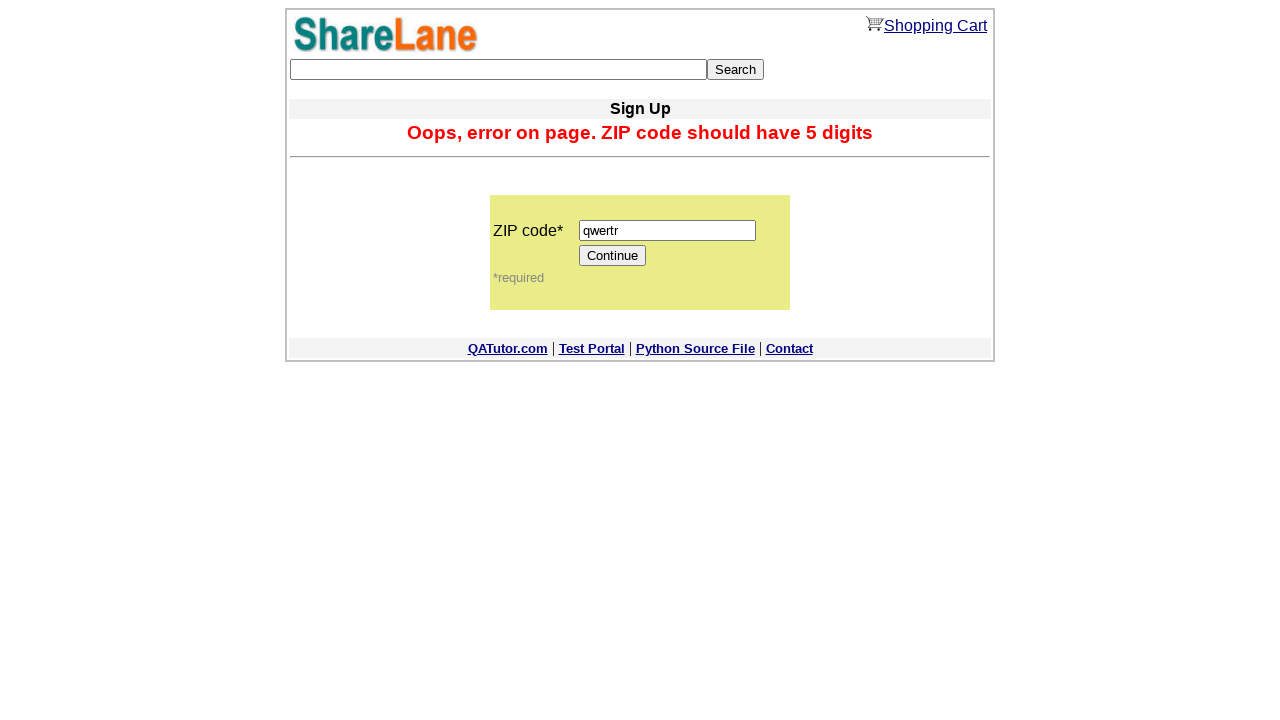

Error message displayed confirming invalid ZIP code validation
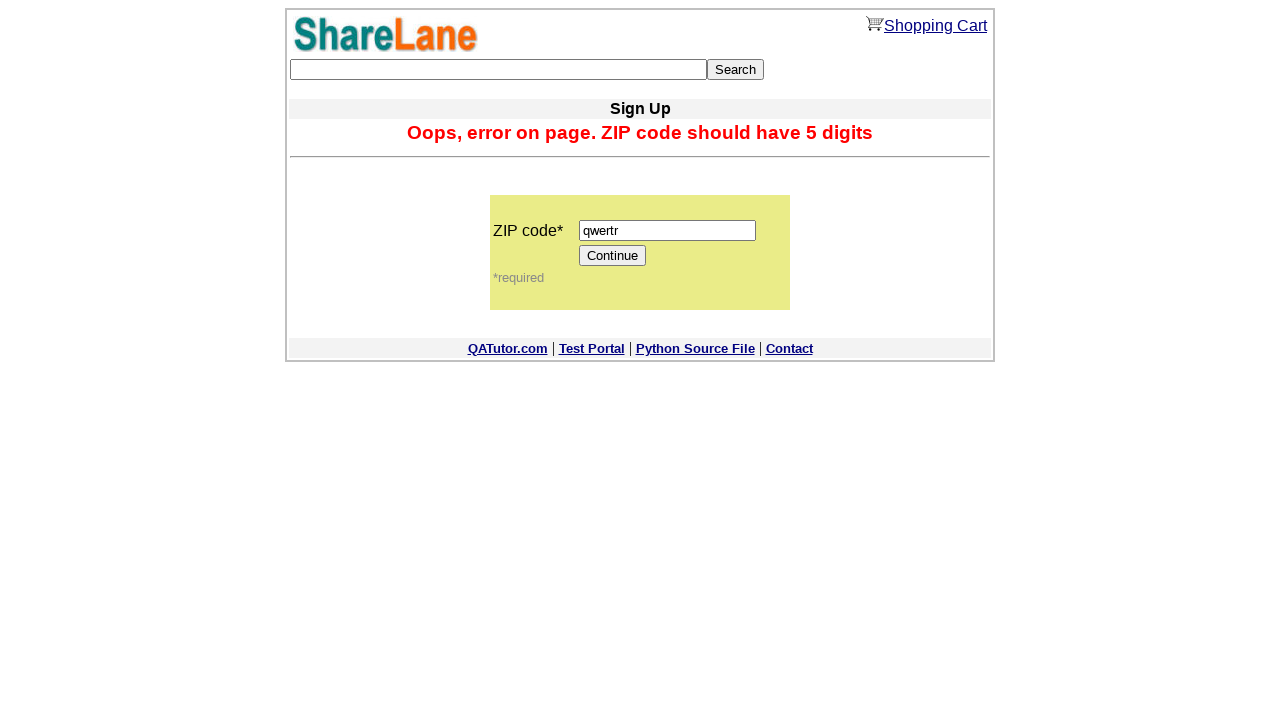

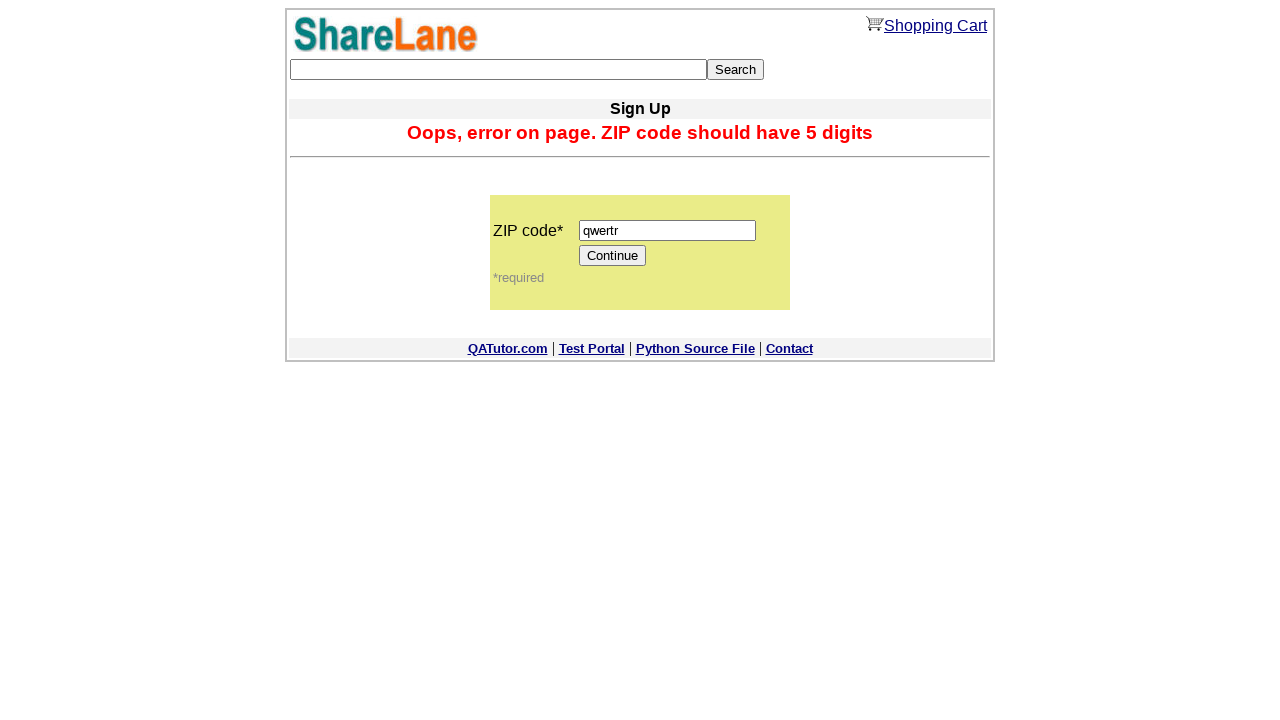